Tests the sign-up functionality on DemoBlaze website by filling in username and password fields and submitting the form

Starting URL: https://demoblaze.com/

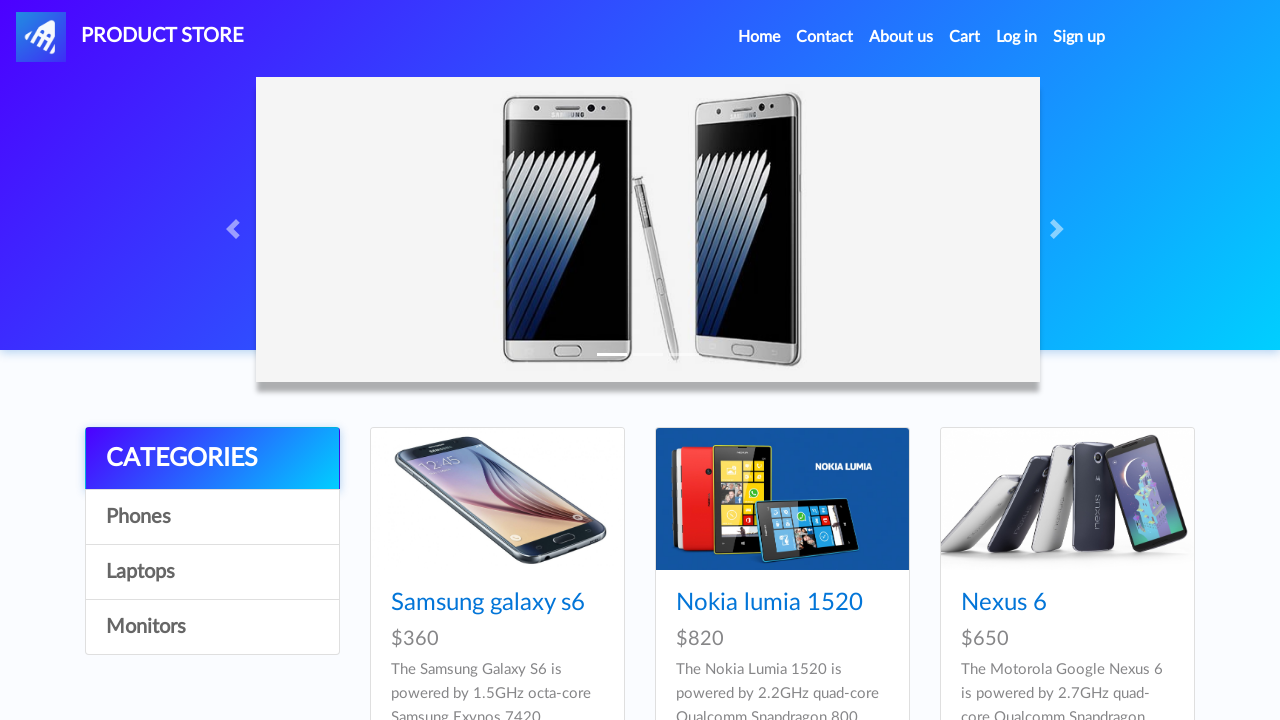

Clicked on Sign Up link in navigation at (1079, 37) on xpath=/html/body/nav/div[1]/ul/li[8]/a
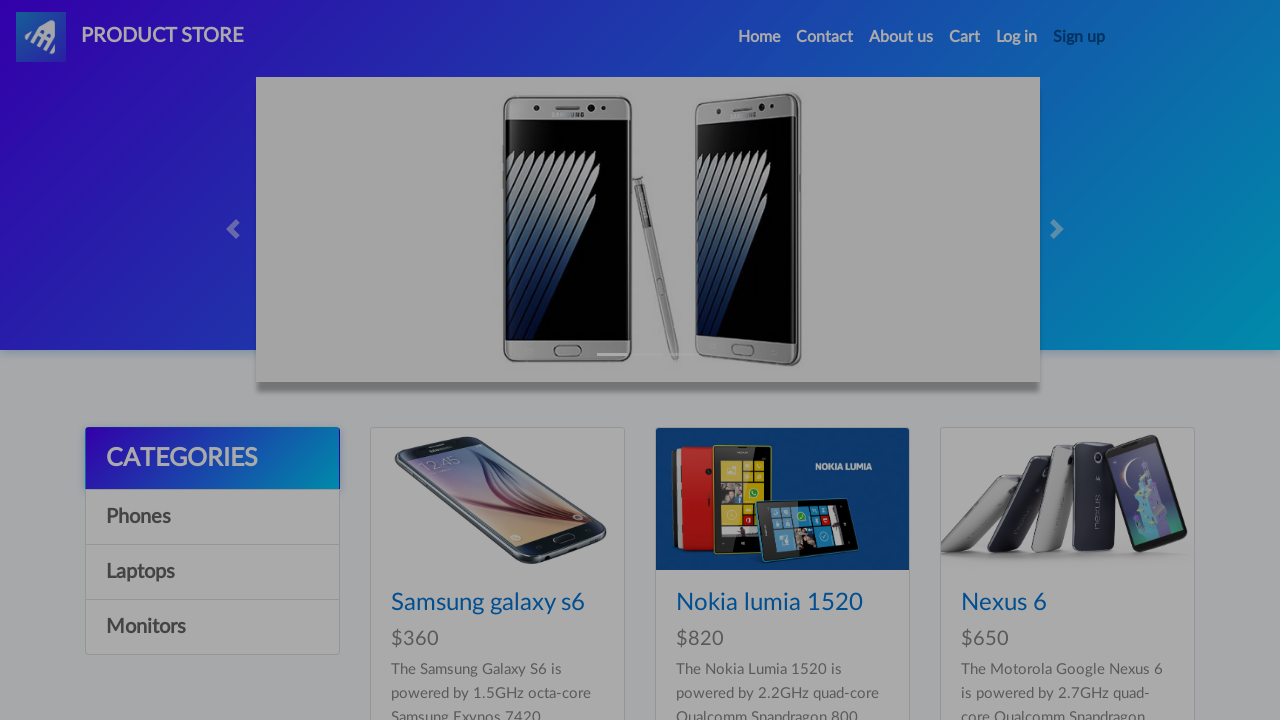

Sign up modal appeared with username field visible
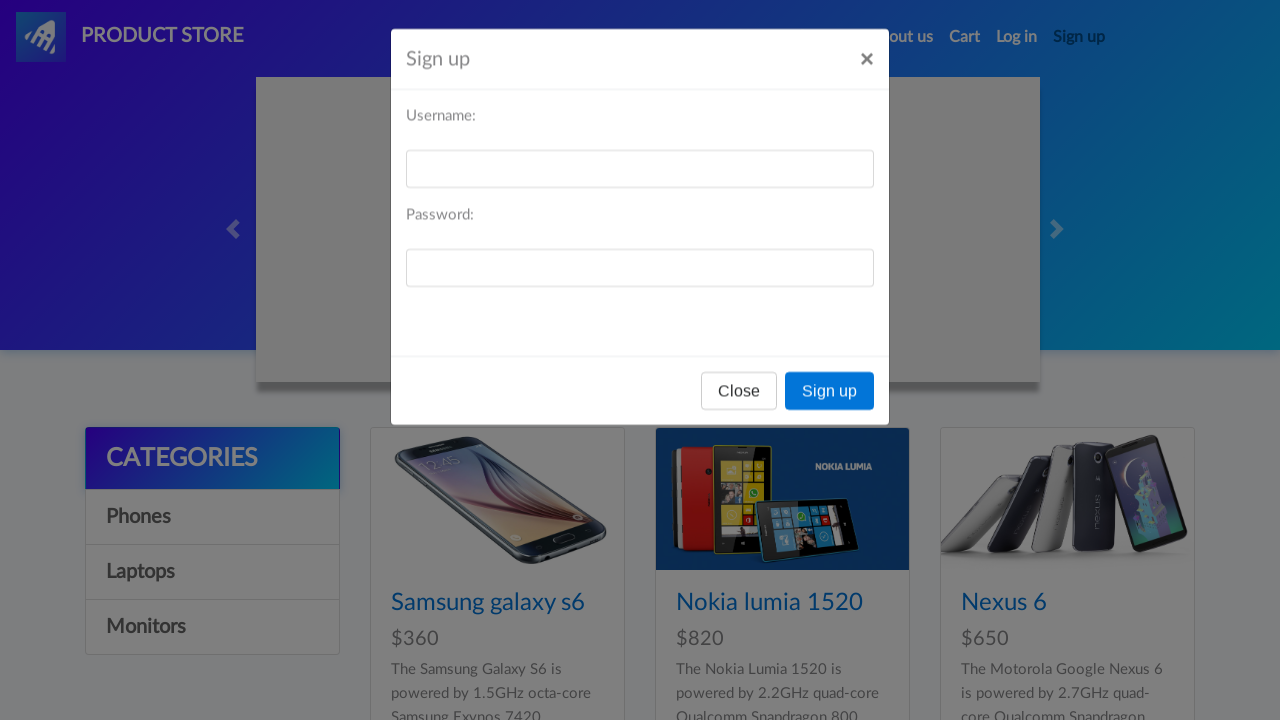

Filled username field with 'testuser847@example.com' on #sign-username
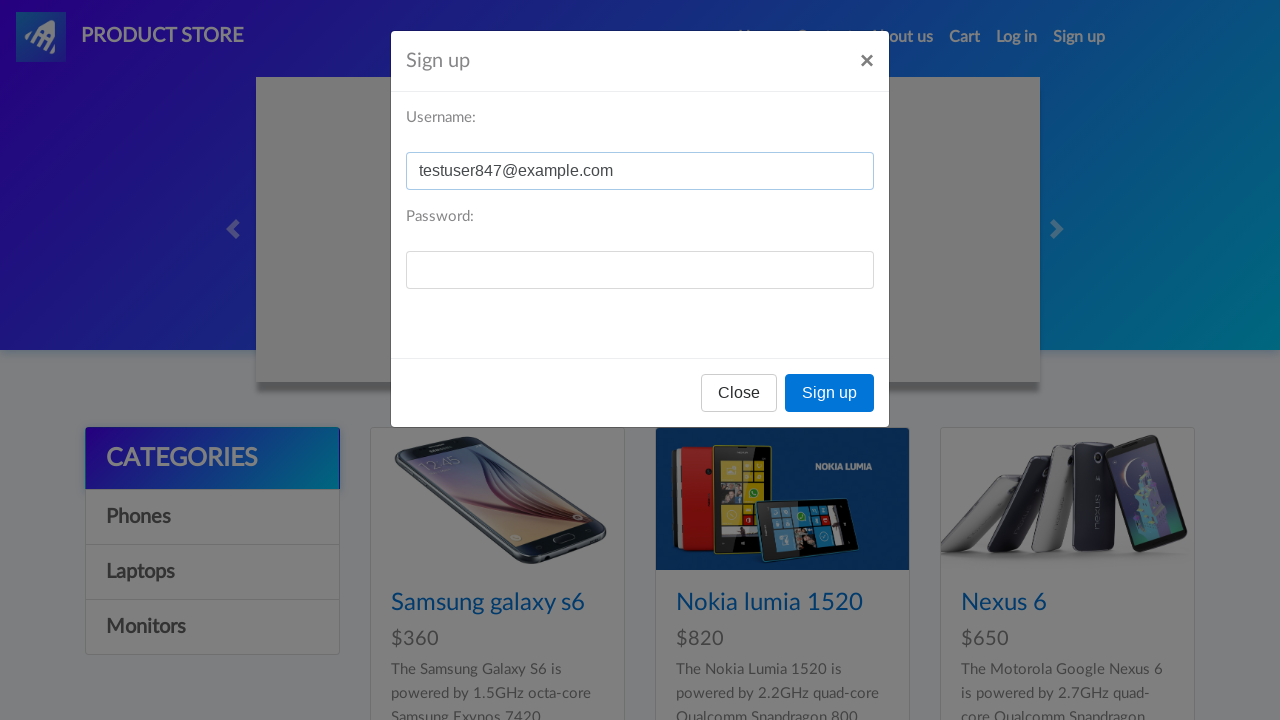

Filled password field with secure password on #sign-password
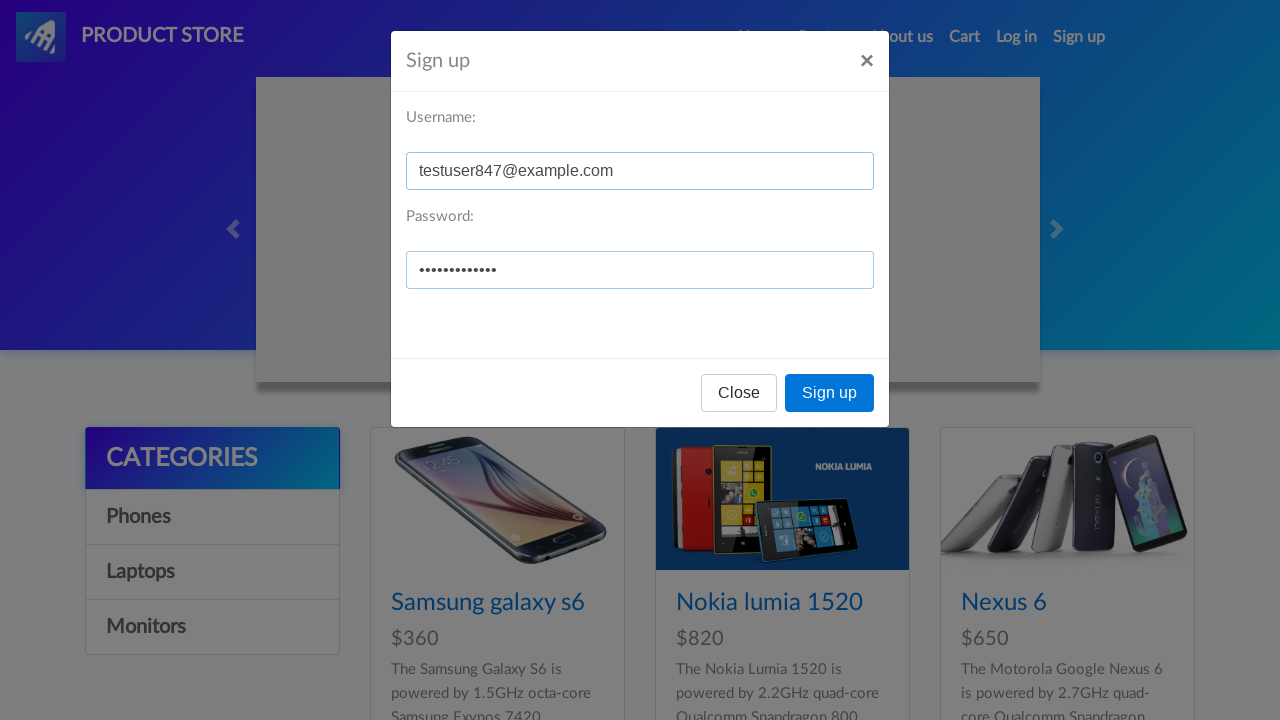

Clicked Sign Up button to submit the form at (739, 393) on xpath=/html/body/div[2]/div/div/div[3]/button[1]
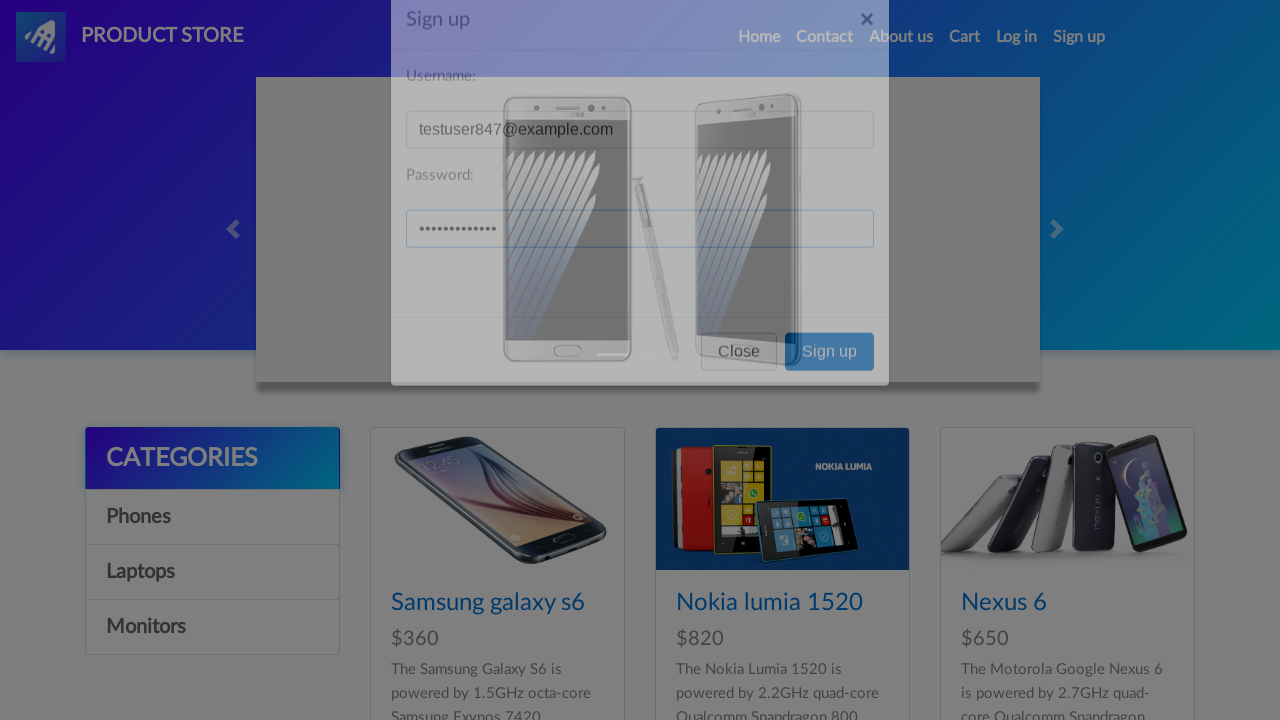

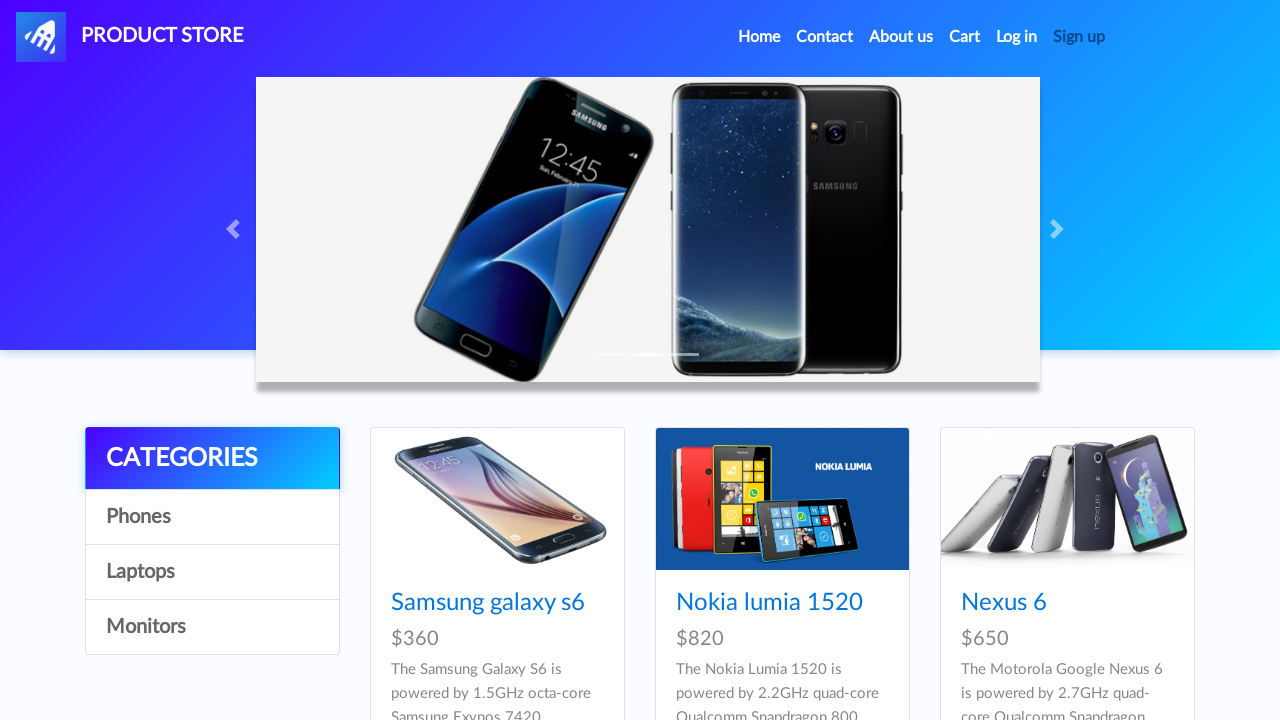